Tests that a guest can navigate from the Elements page to the Text Box page by clicking the Text Box menu item

Starting URL: https://demoqa.com/elements

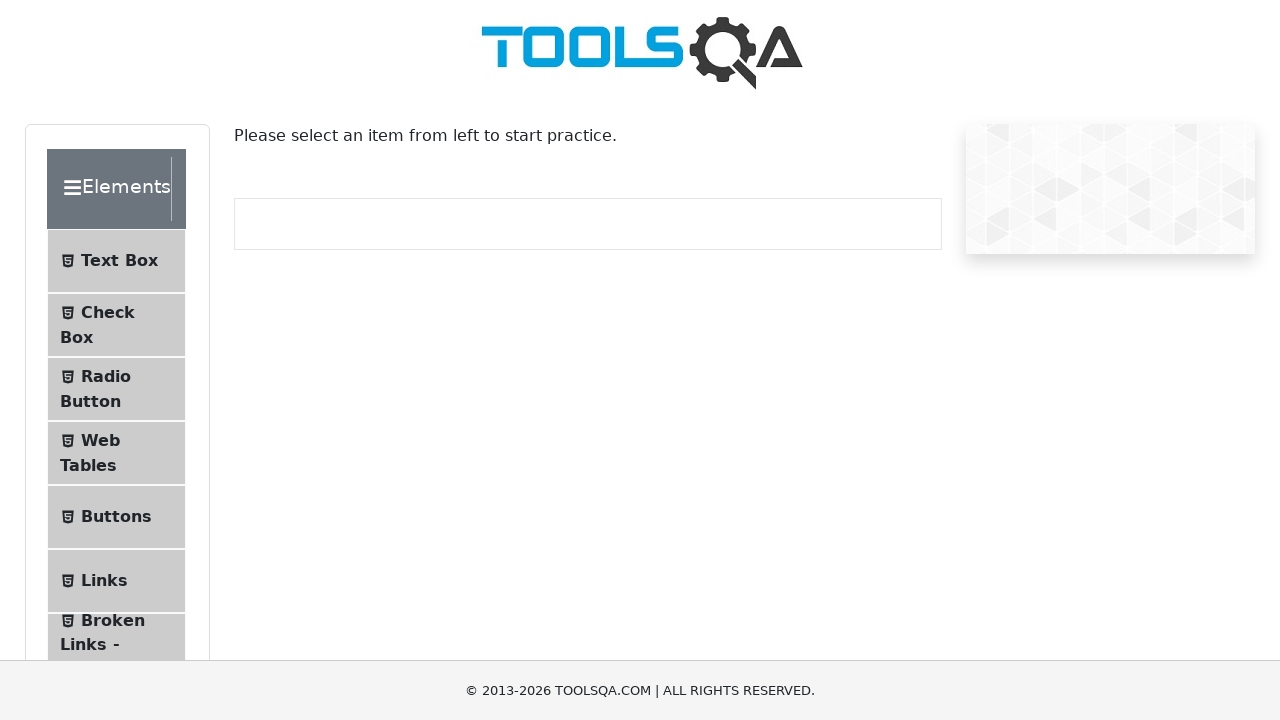

Clicked on Text Box menu item at (119, 261) on text=Text Box
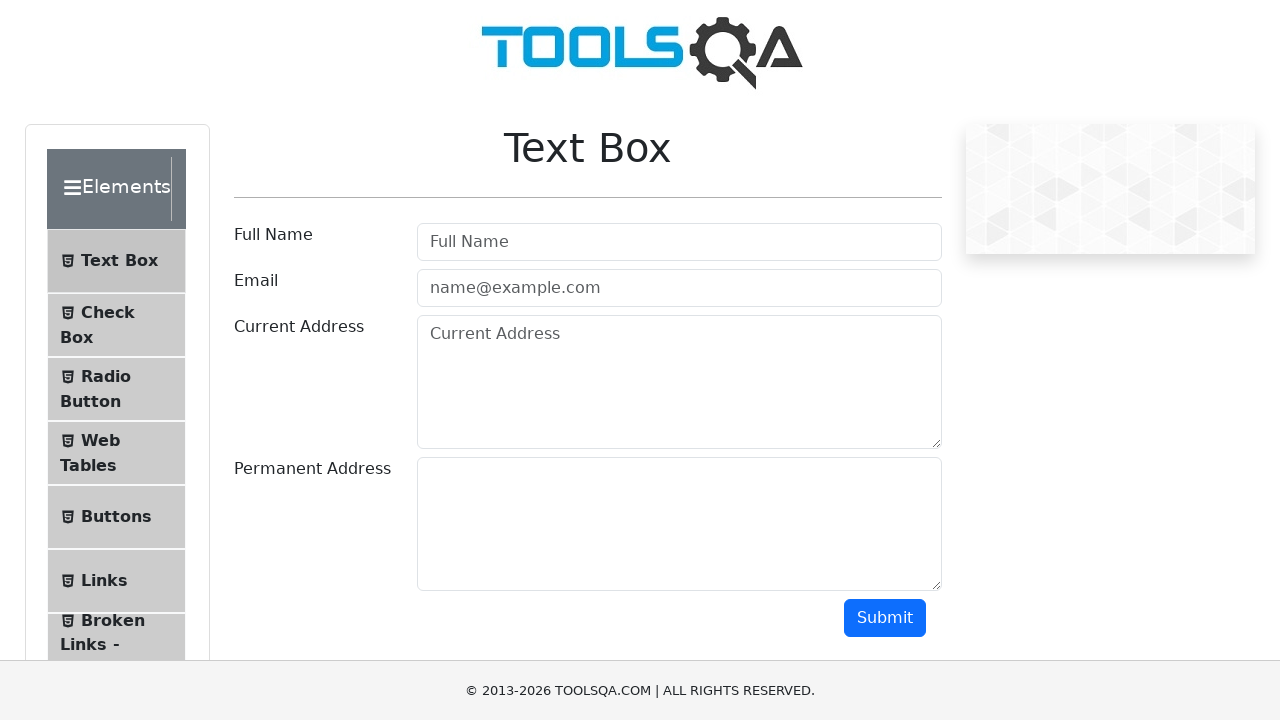

Navigated to Text Box page at https://demoqa.com/text-box
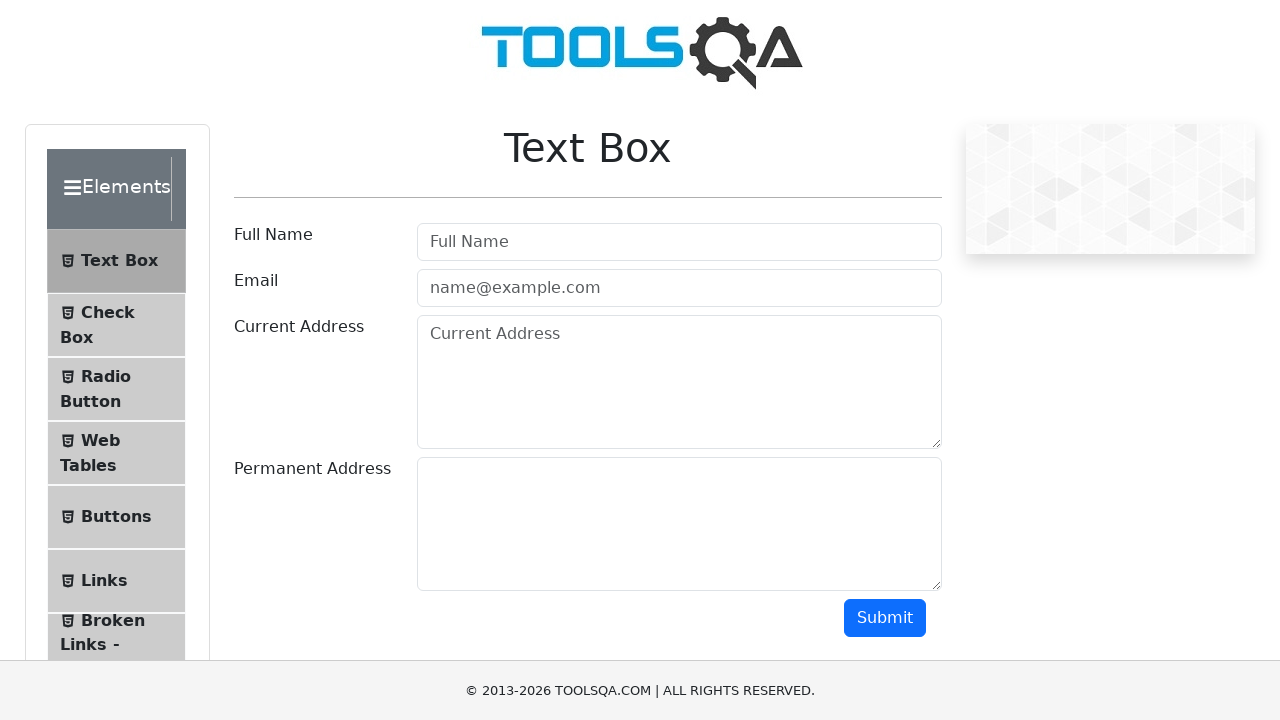

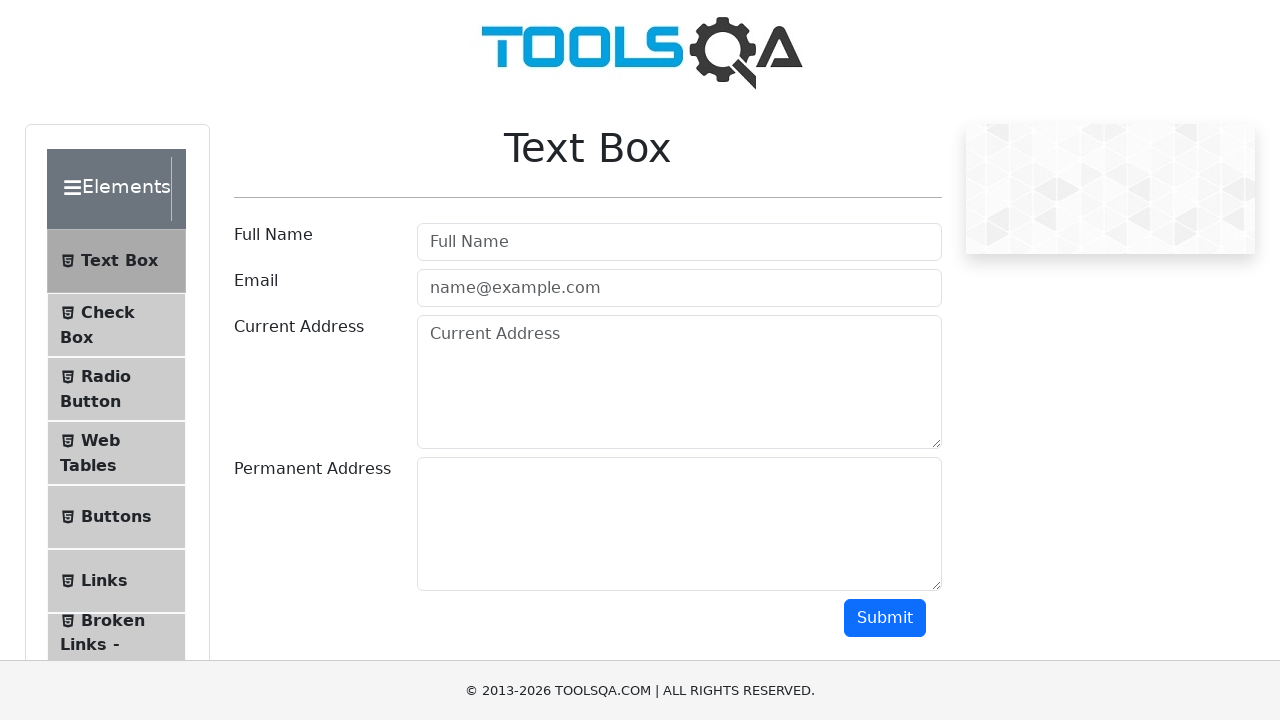